Tests a calculator demo application by entering two numbers and verifying the sum result

Starting URL: http://juliemr.github.io/protractor-demo/

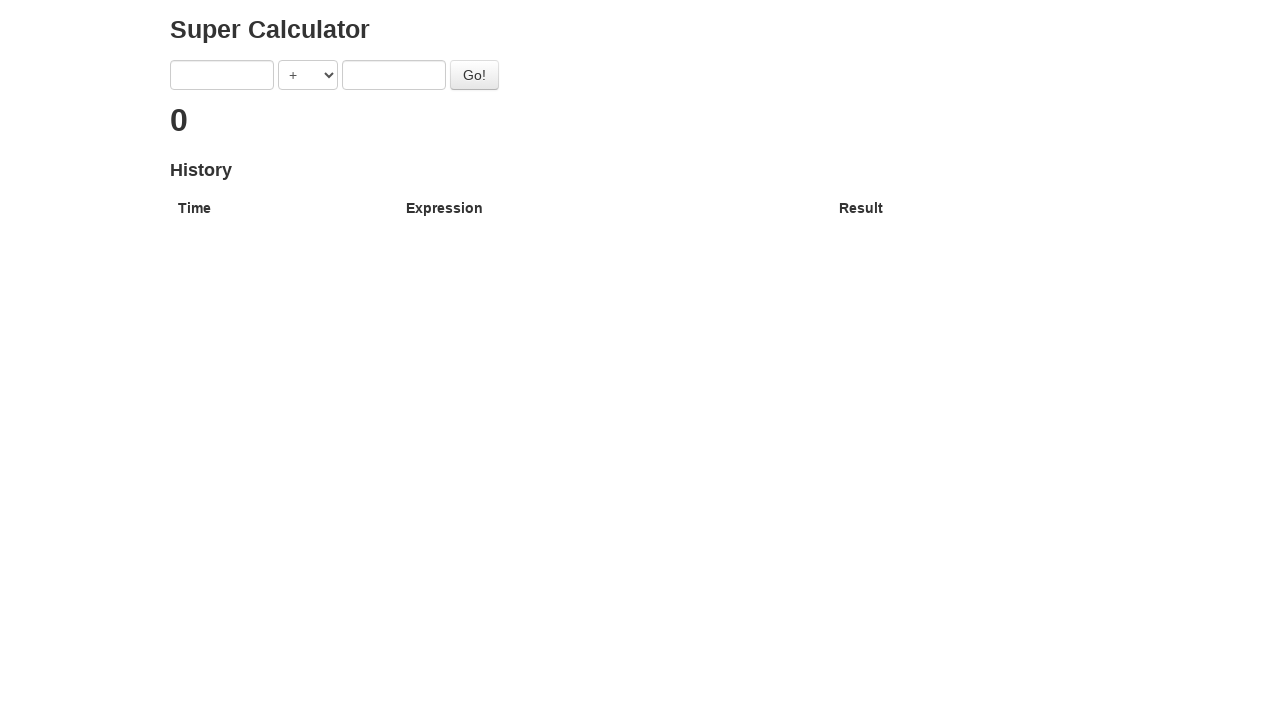

Entered '1' in the first input field on input[ng-model='first']
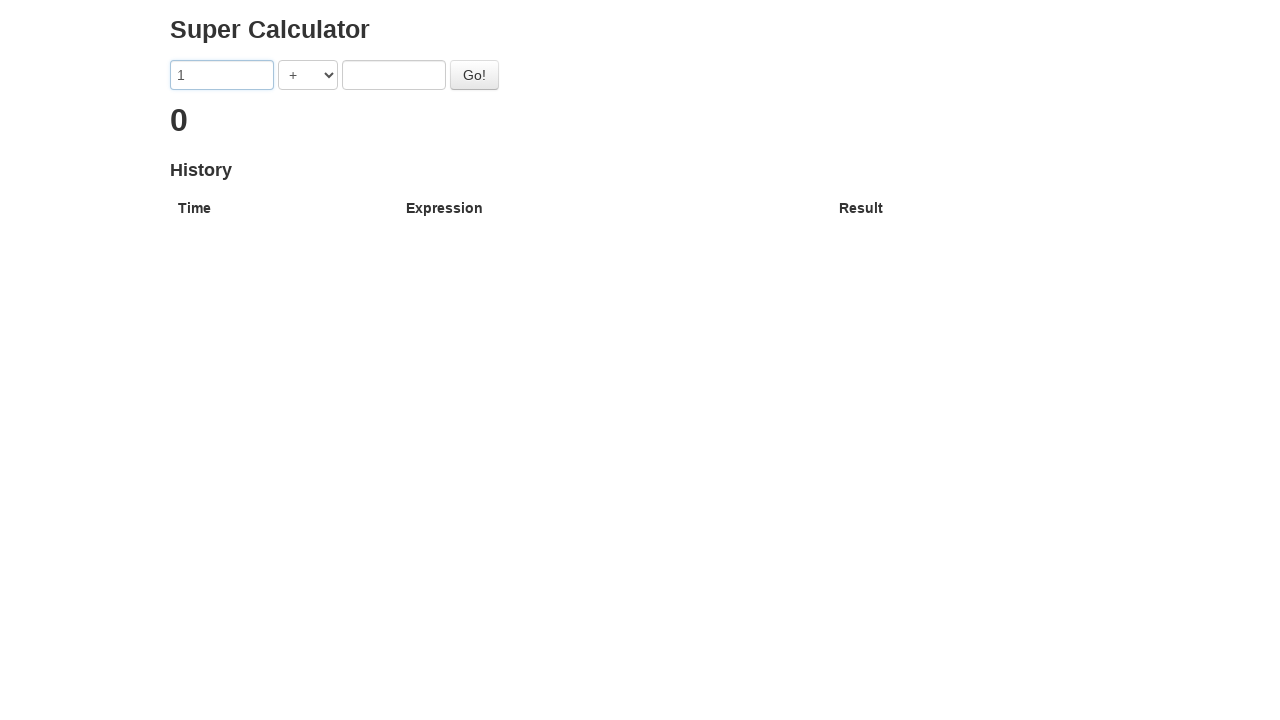

Entered '2' in the second input field on input[ng-model='second']
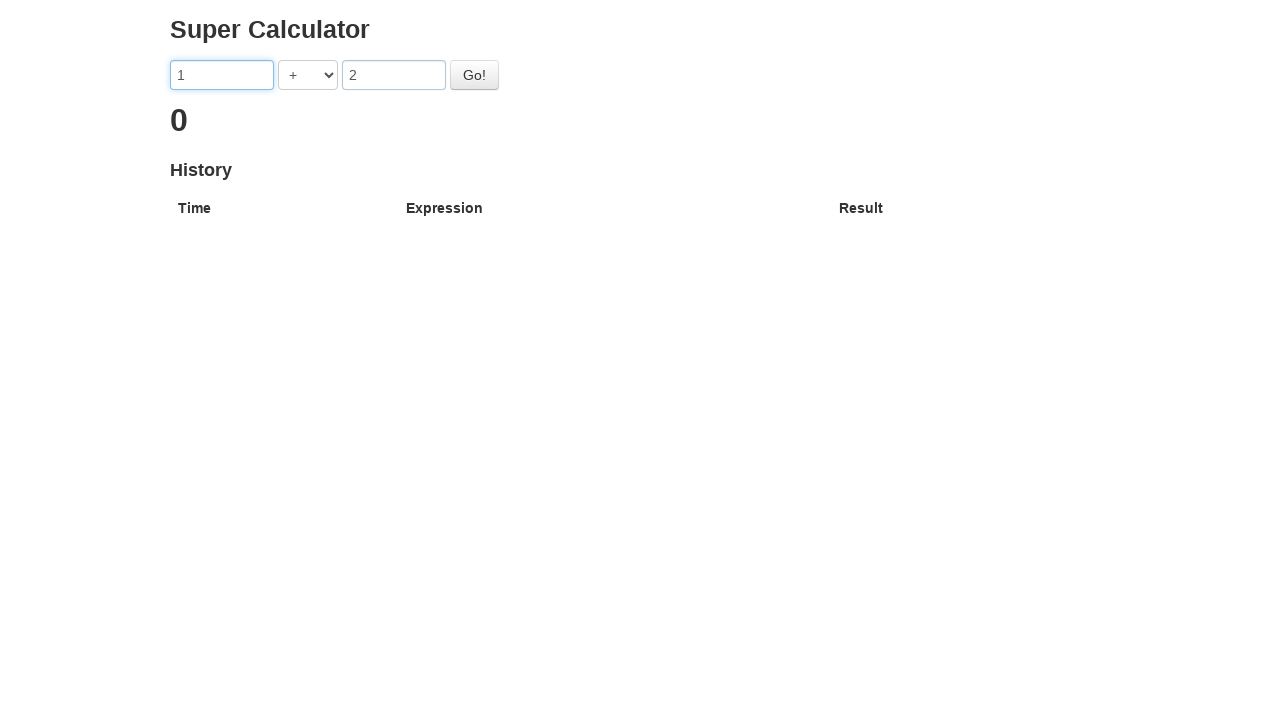

Clicked the Go button to calculate the sum at (474, 75) on #gobutton
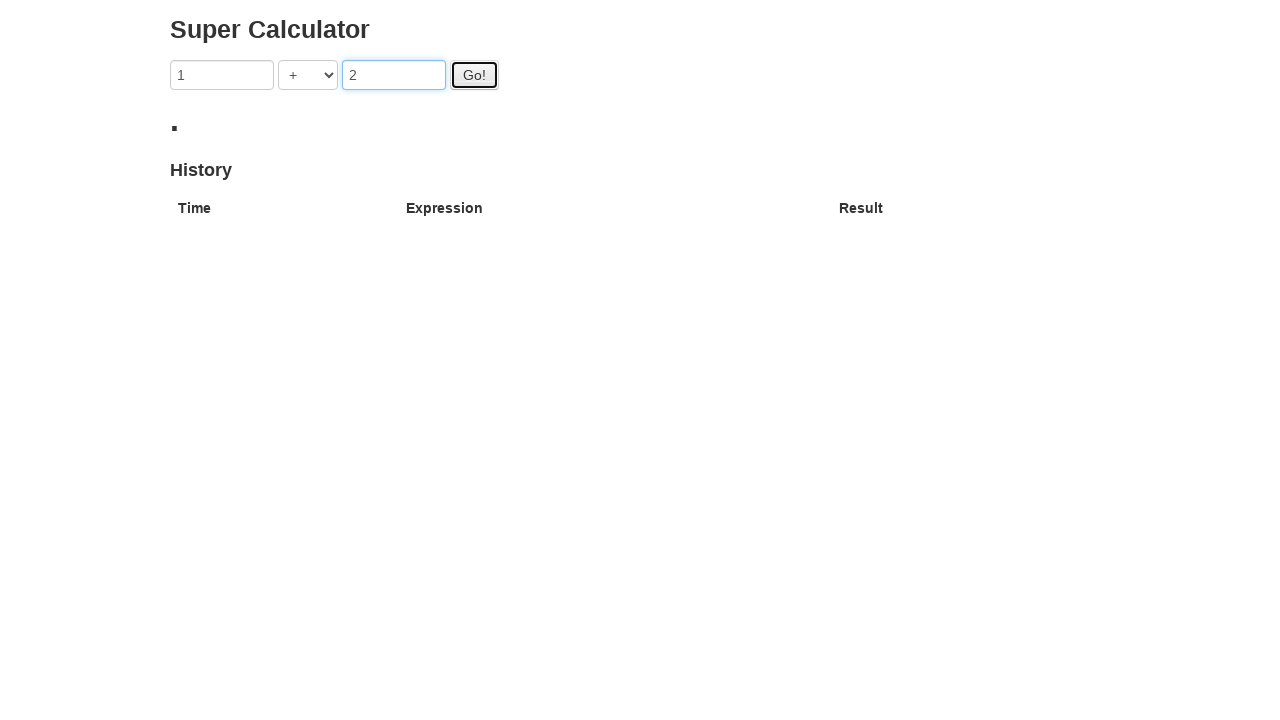

Waited for result to display and verified sum is shown
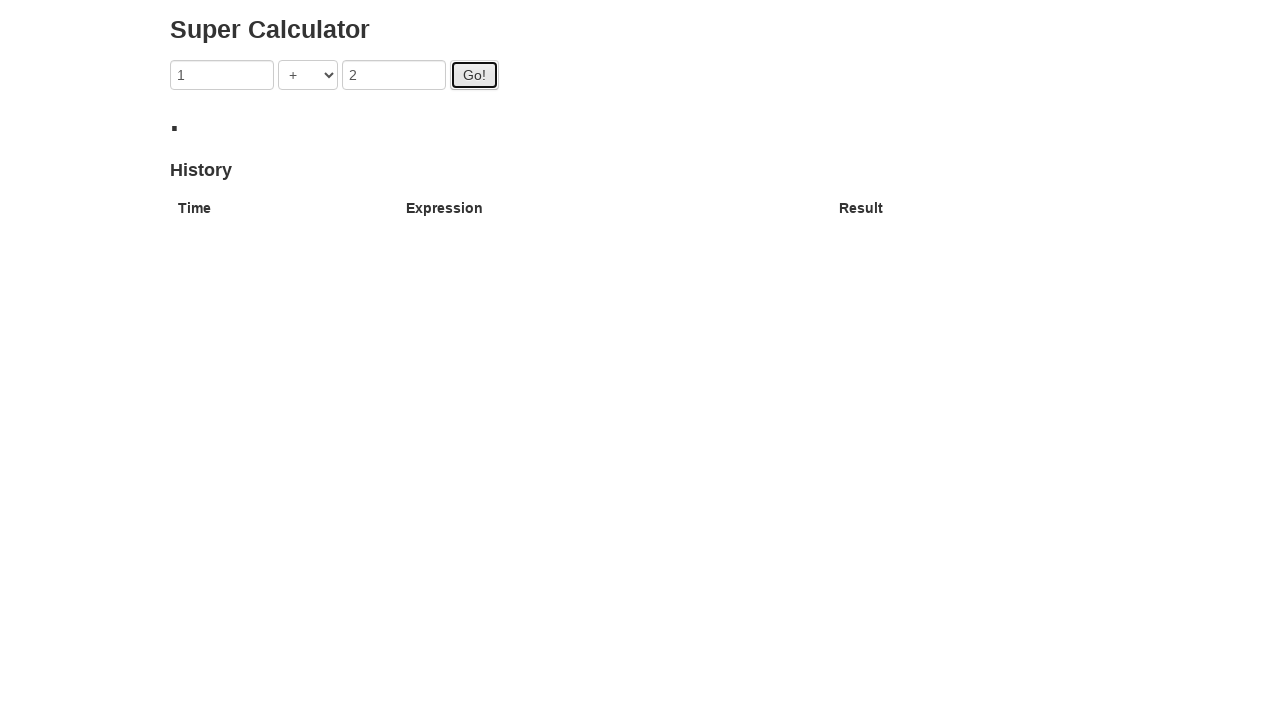

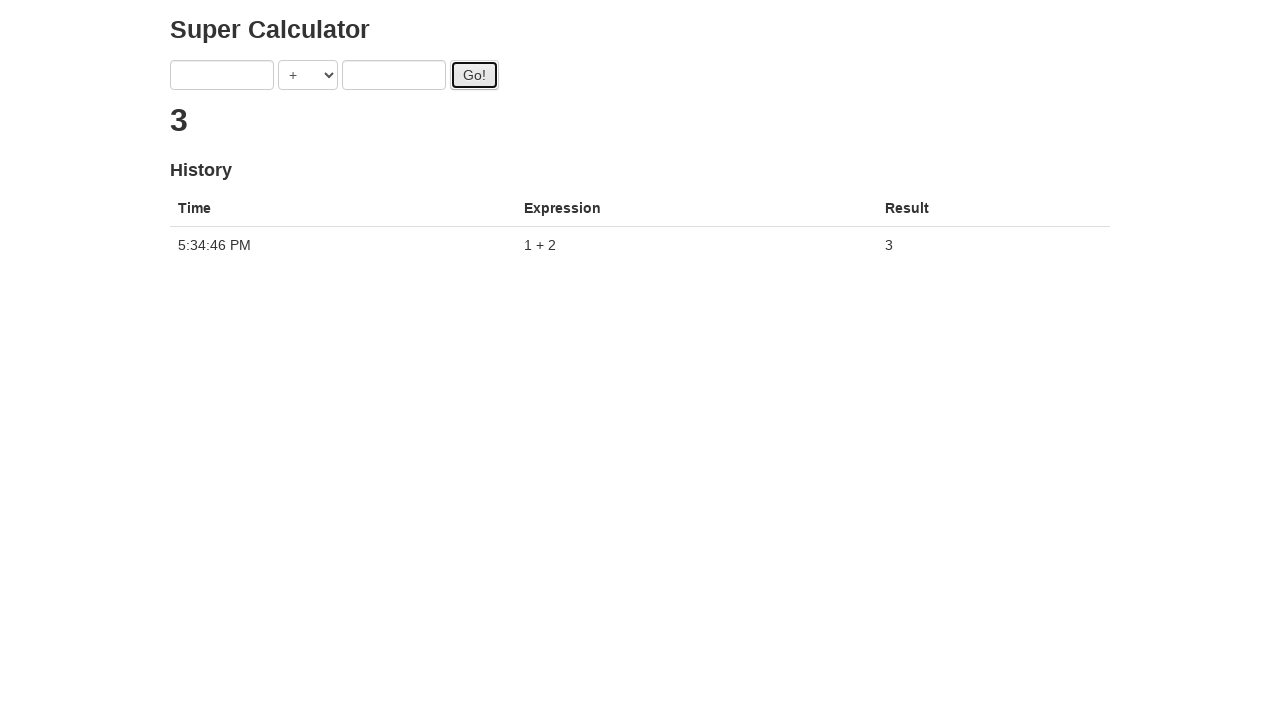